Tests handling of a simple JavaScript alert dialog by clicking a button that triggers an alert and dismissing it.

Starting URL: https://demoqa.com/alerts

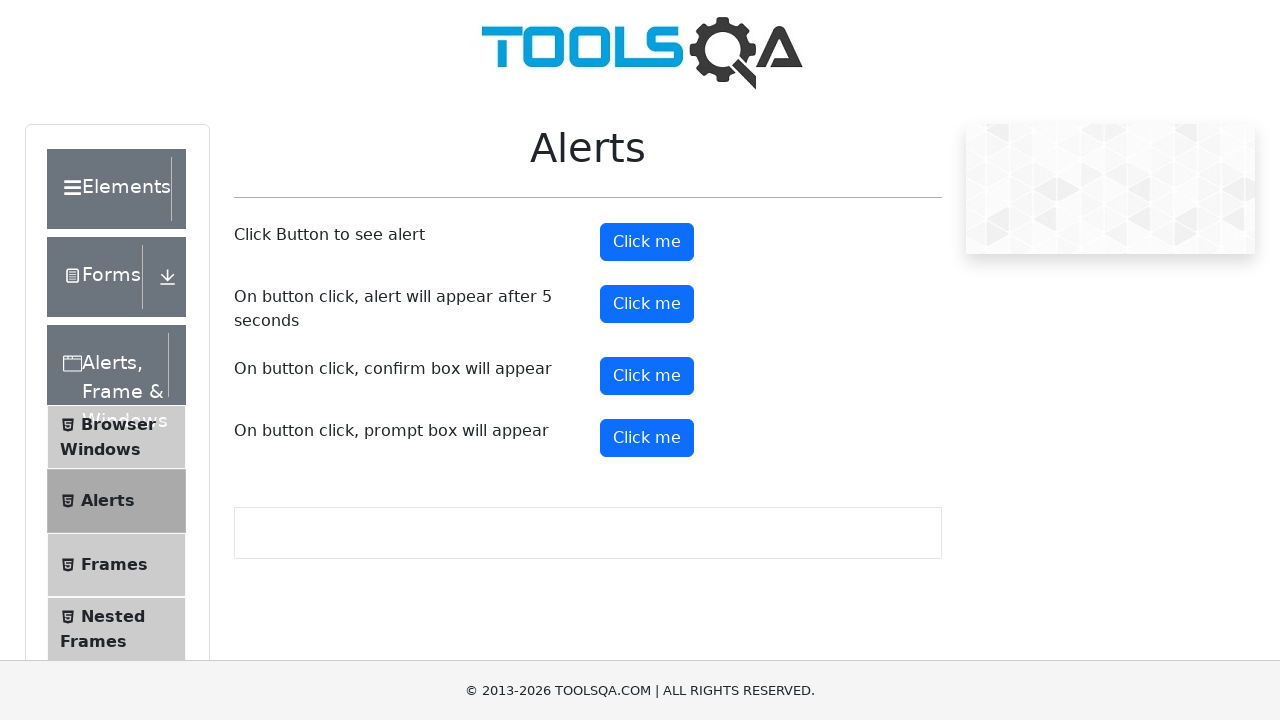

Set up dialog handler to dismiss alerts
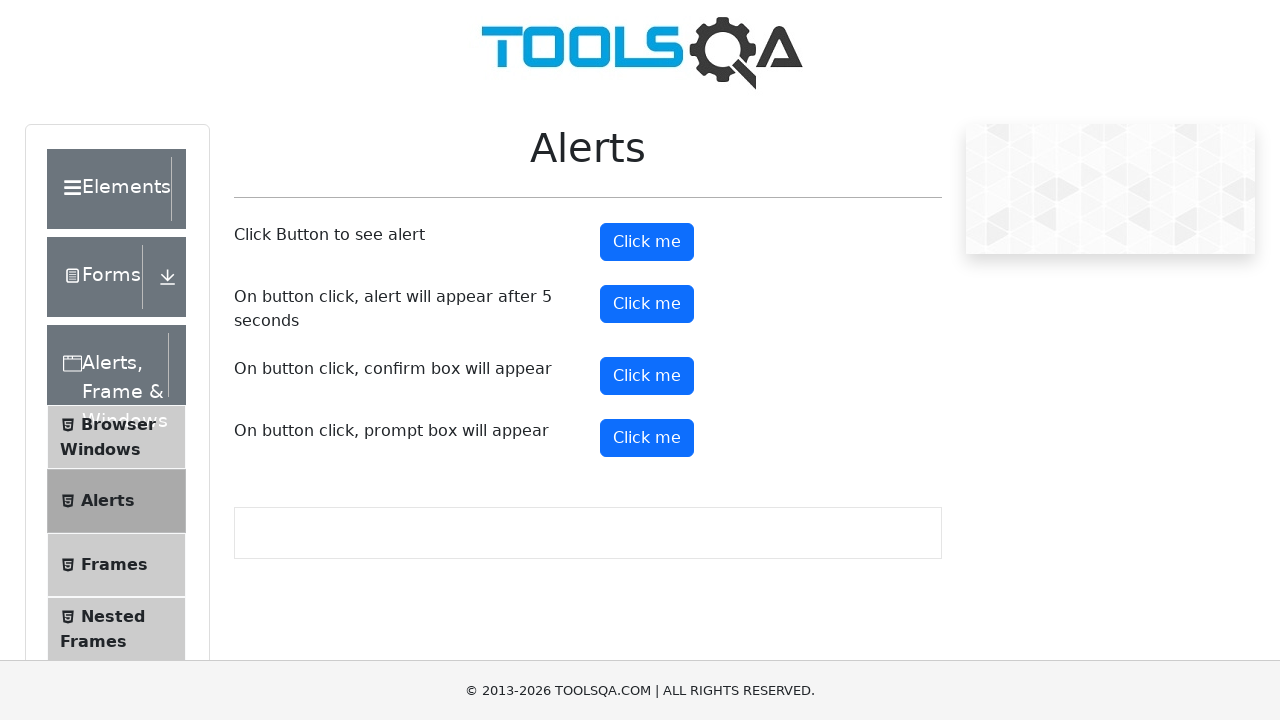

Clicked alert button to trigger the alert dialog at (647, 242) on #alertButton
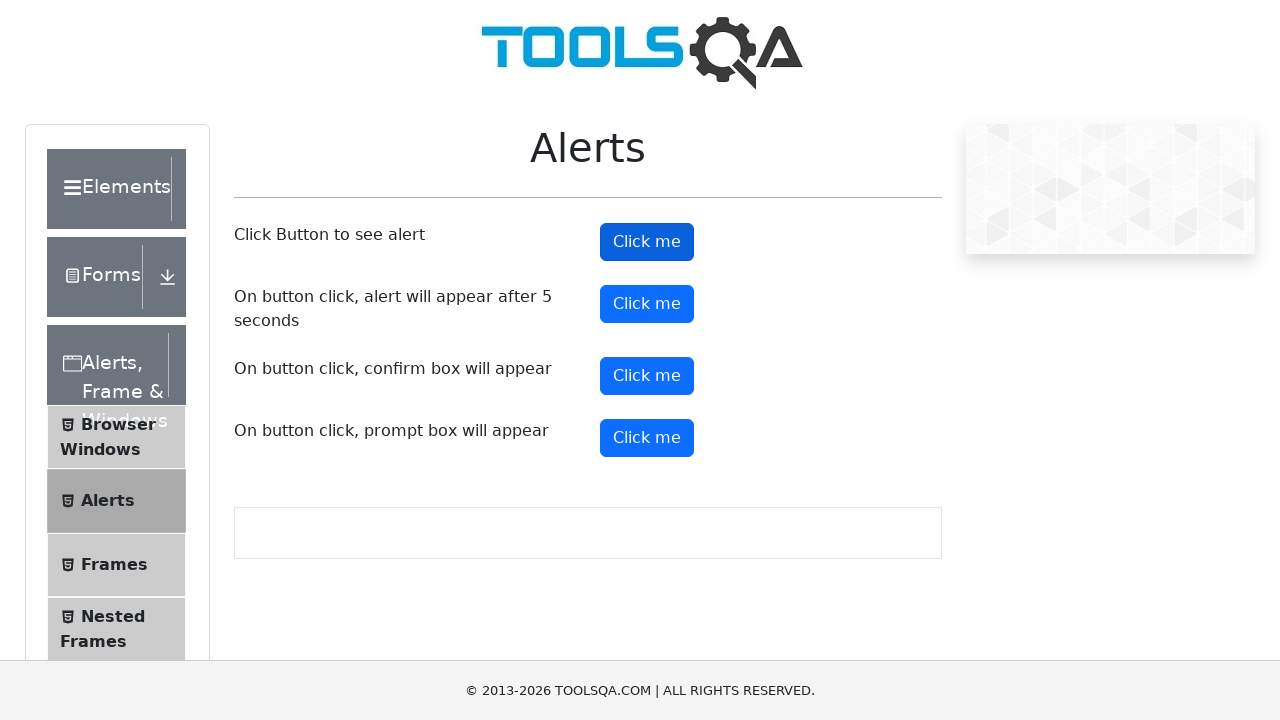

Waited for alert dialog to be dismissed
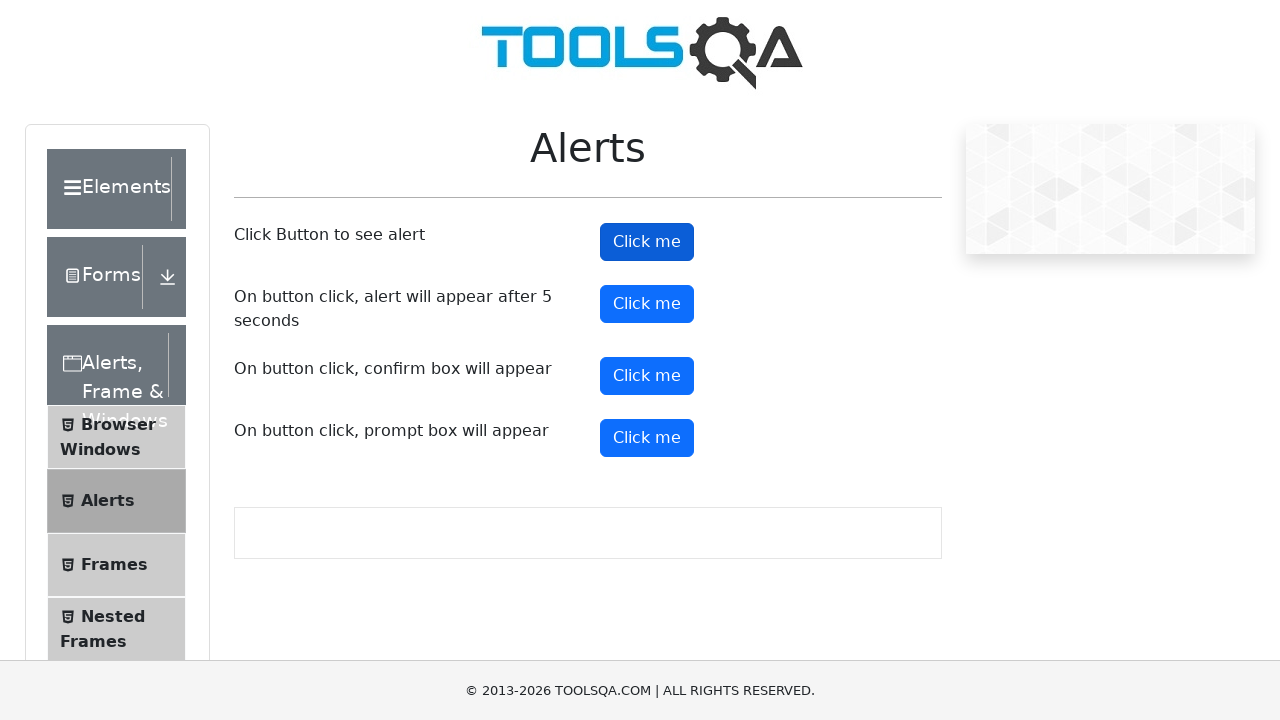

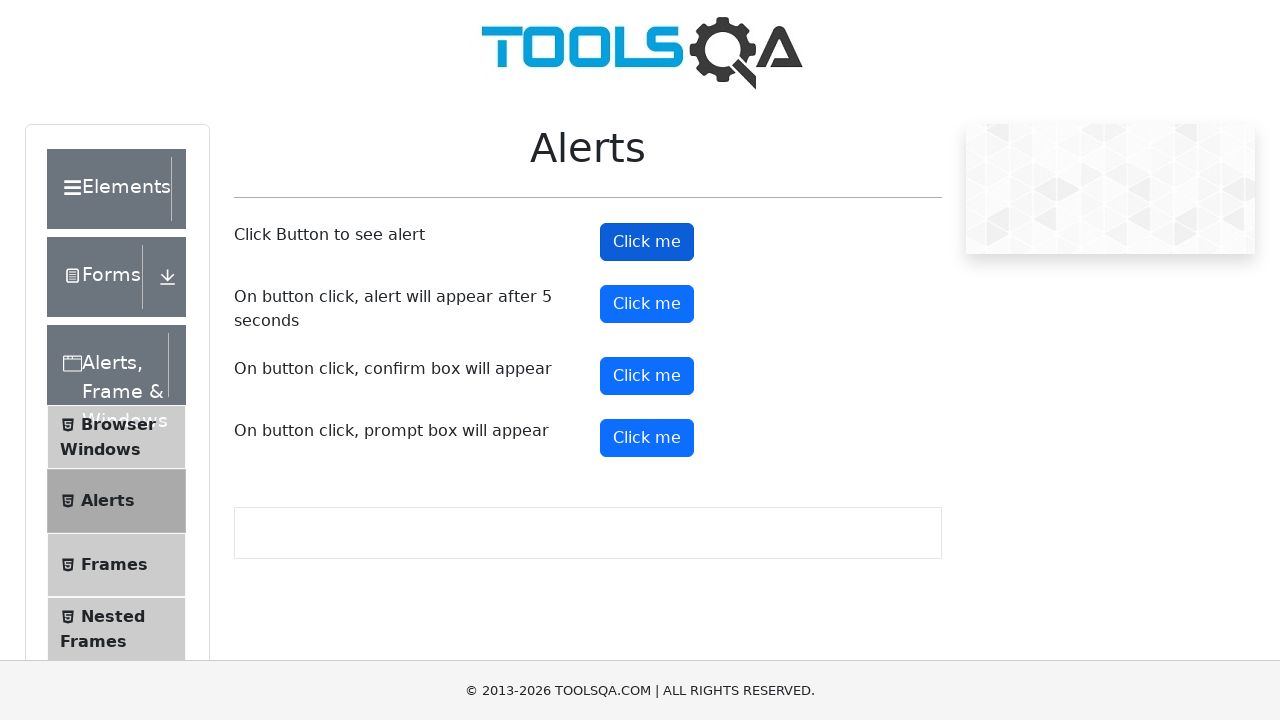